Tests drag and drop functionality by dragging an element from one location to a target drop zone.

Starting URL: http://sahitest.com/demo/dragDropMooTools.htm

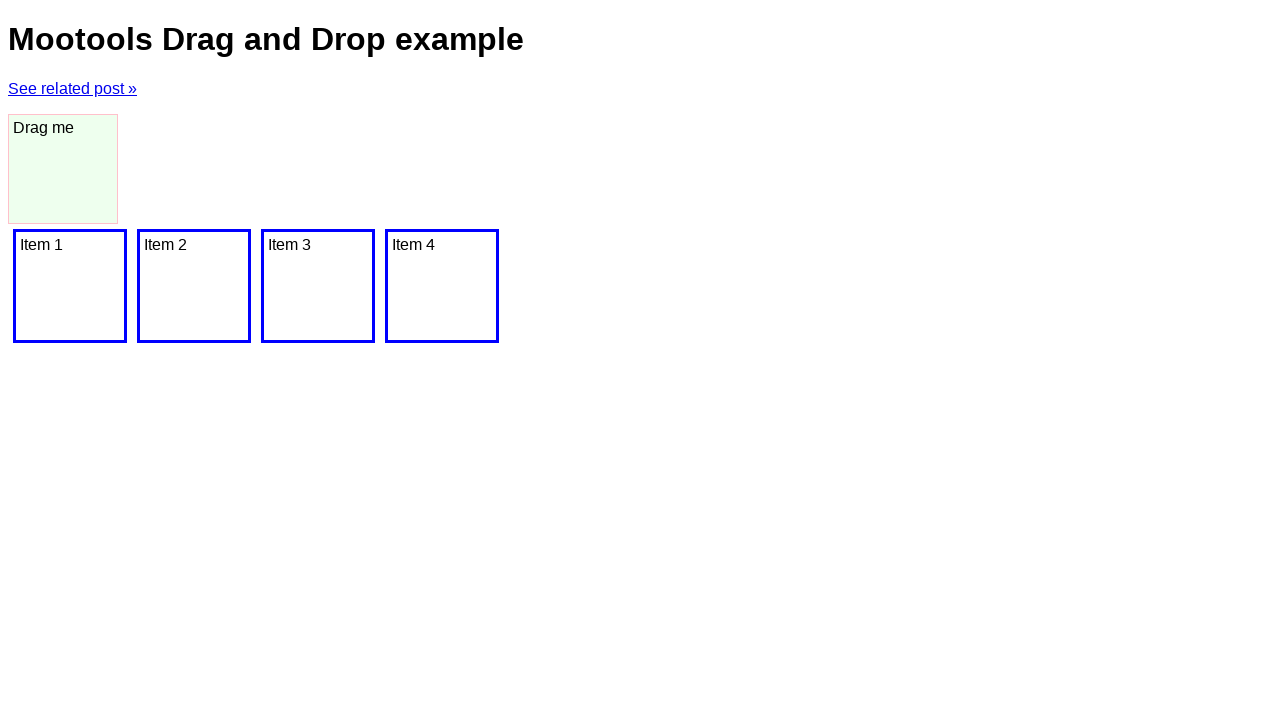

Waited for dragger element to be visible
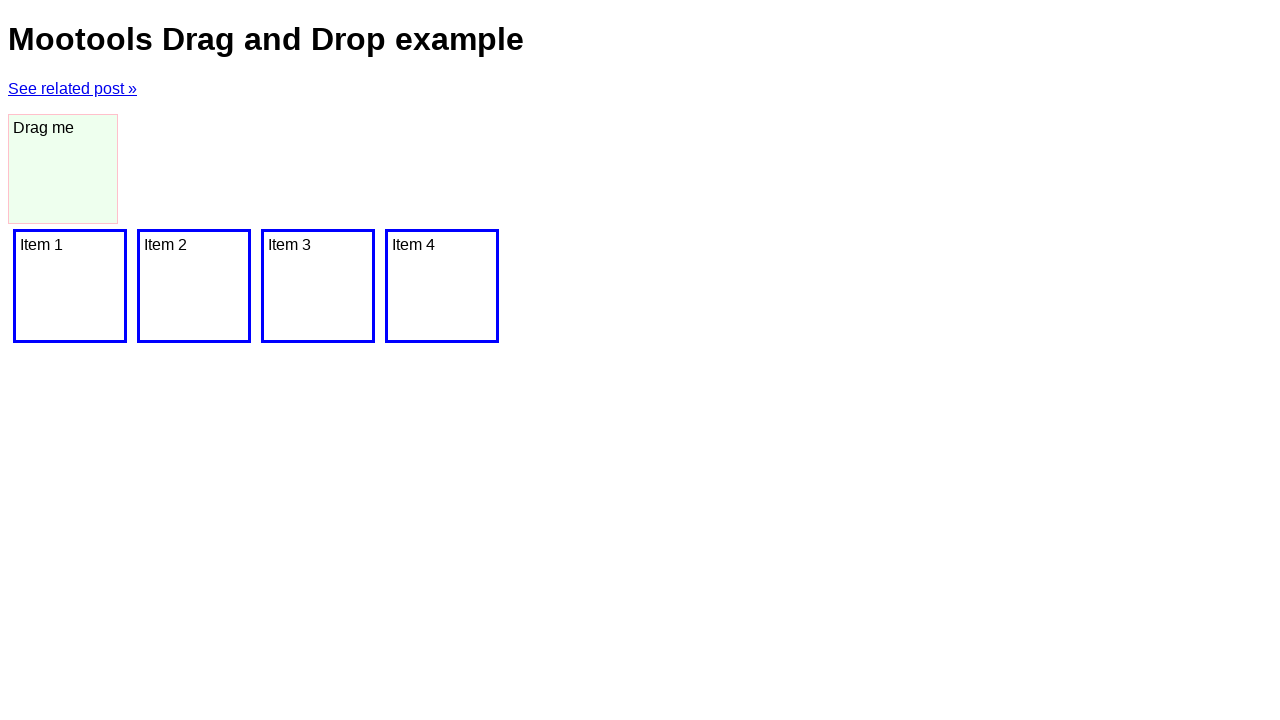

Located the source dragger element
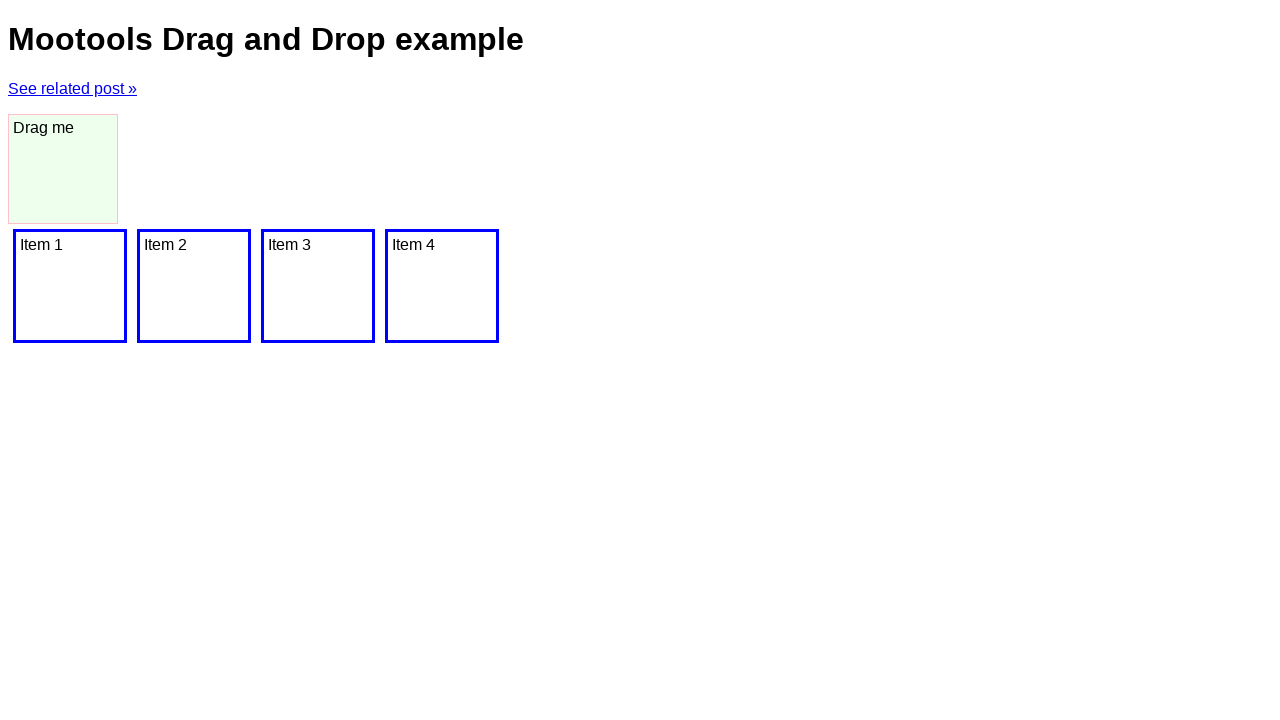

Located the target drop zone
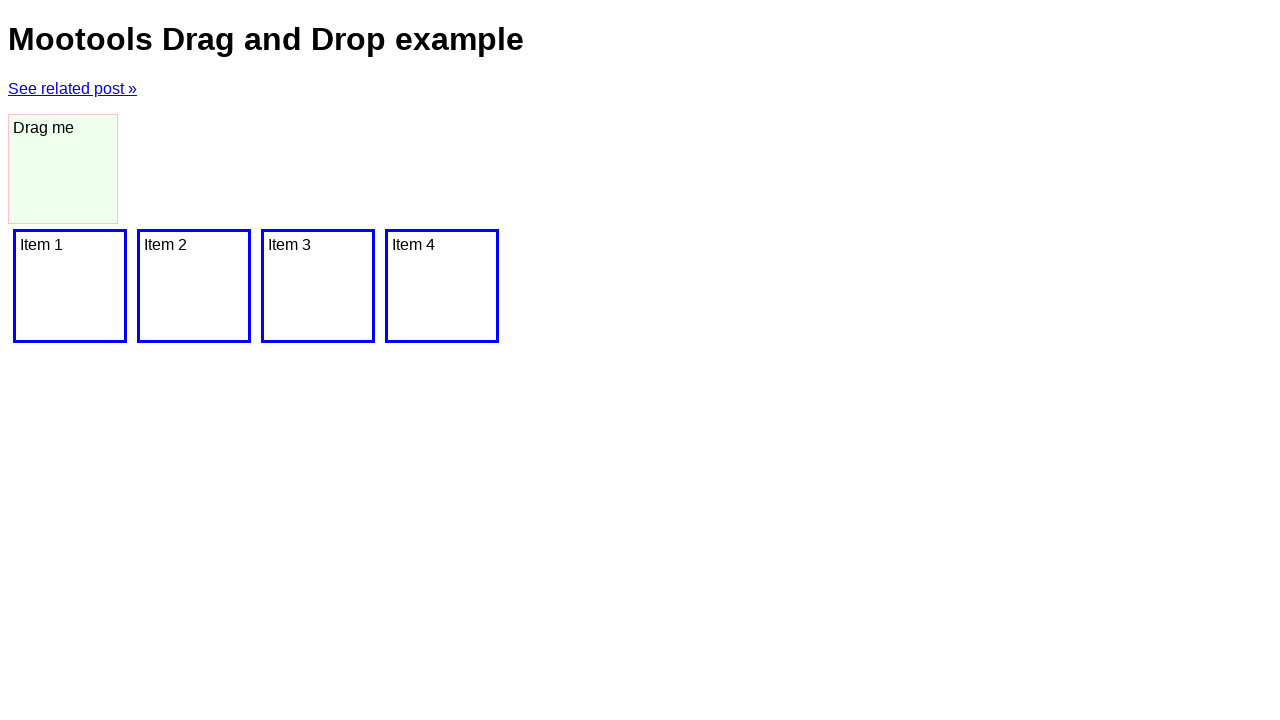

Dragged dragger element to target drop zone at (442, 286)
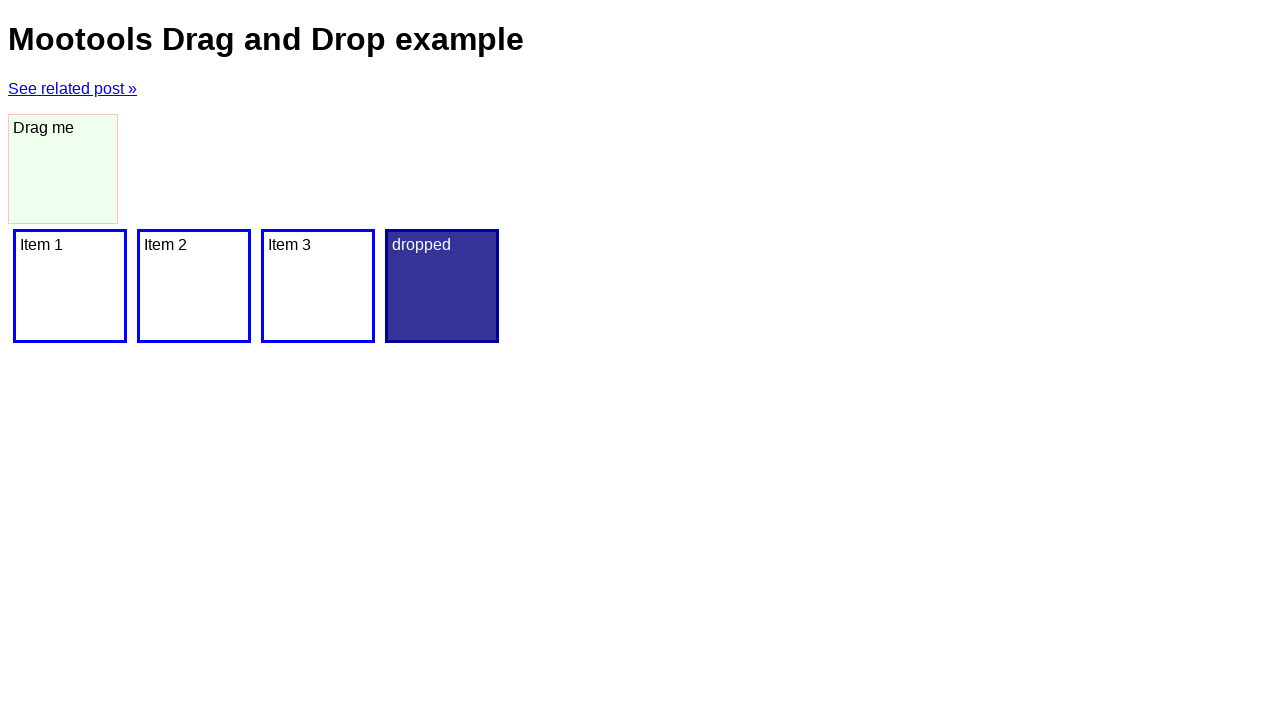

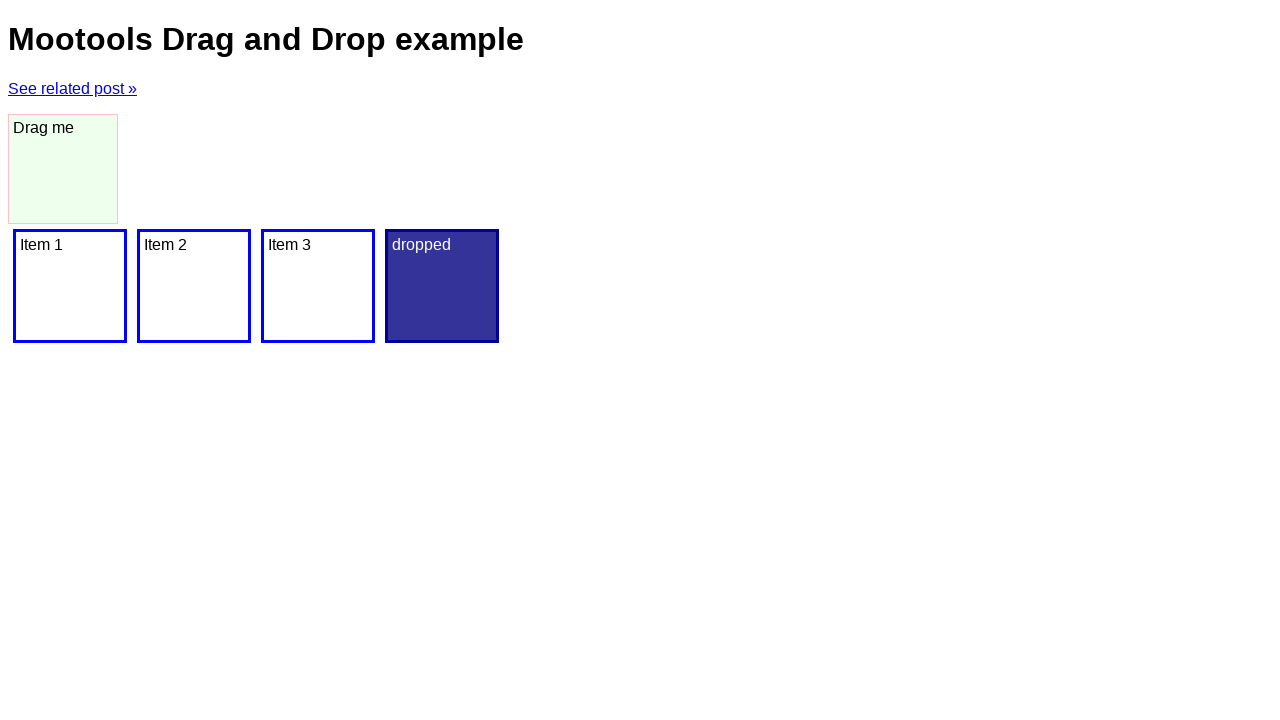